Navigates to a demo site home page and verifies that the header, description text, and navigation menu are displayed correctly.

Starting URL: https://kristinek.github.io/site

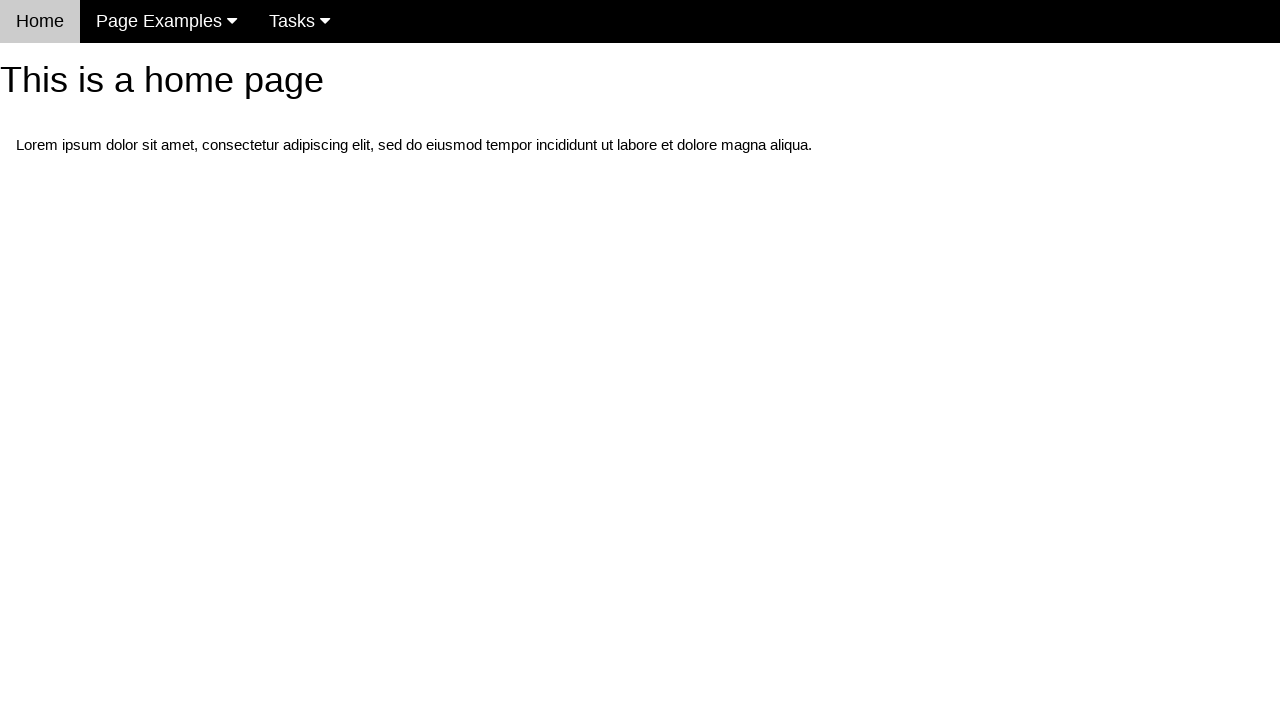

Navigated to demo site home page
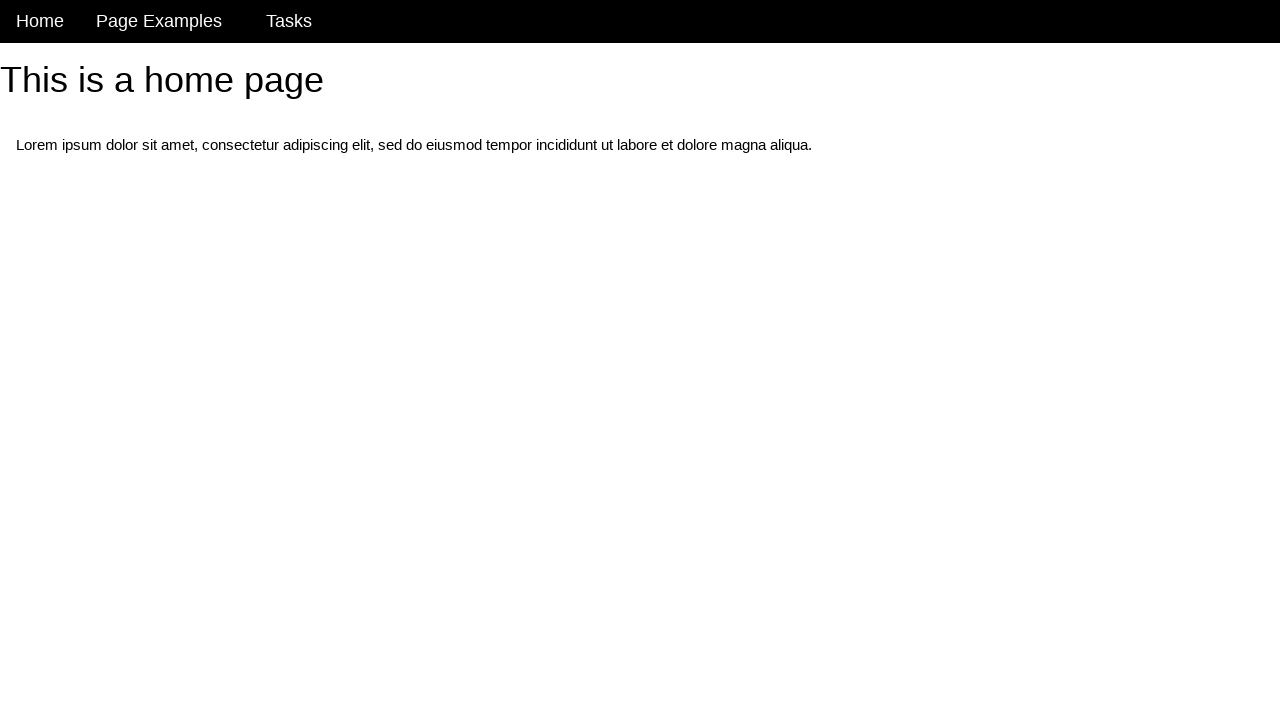

Header element loaded and waited for
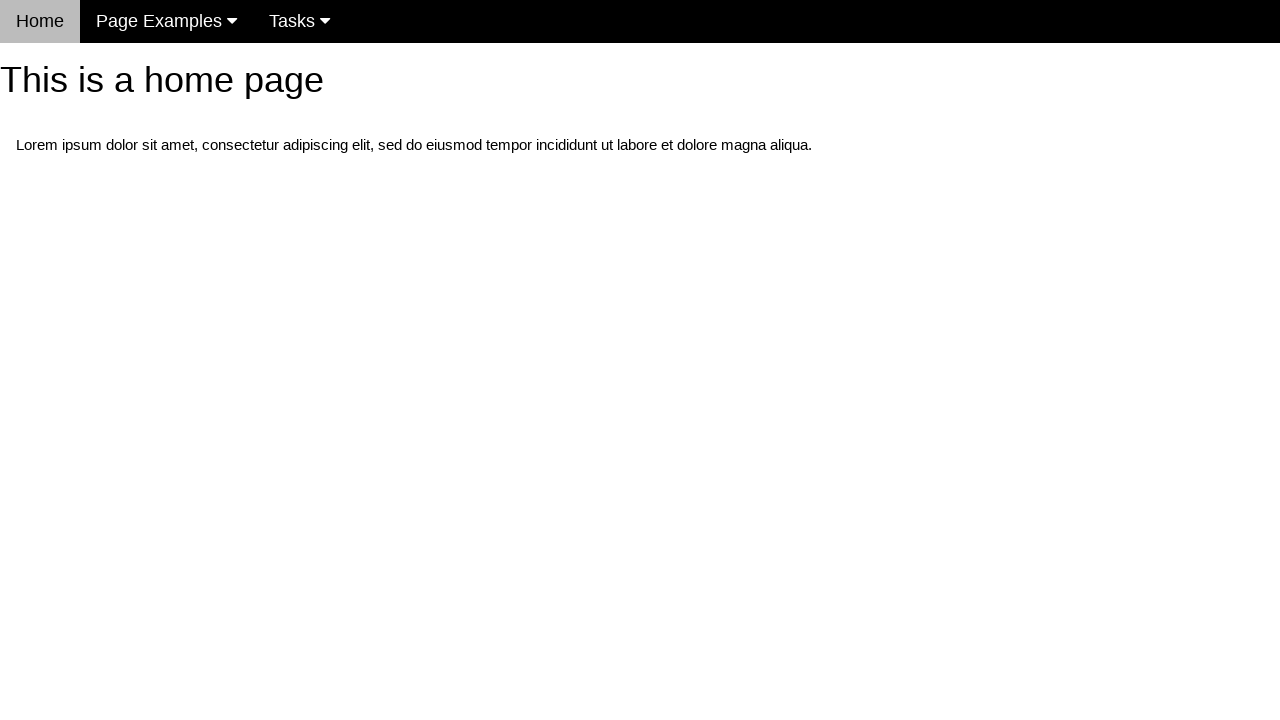

Verified header text is 'This is a home page'
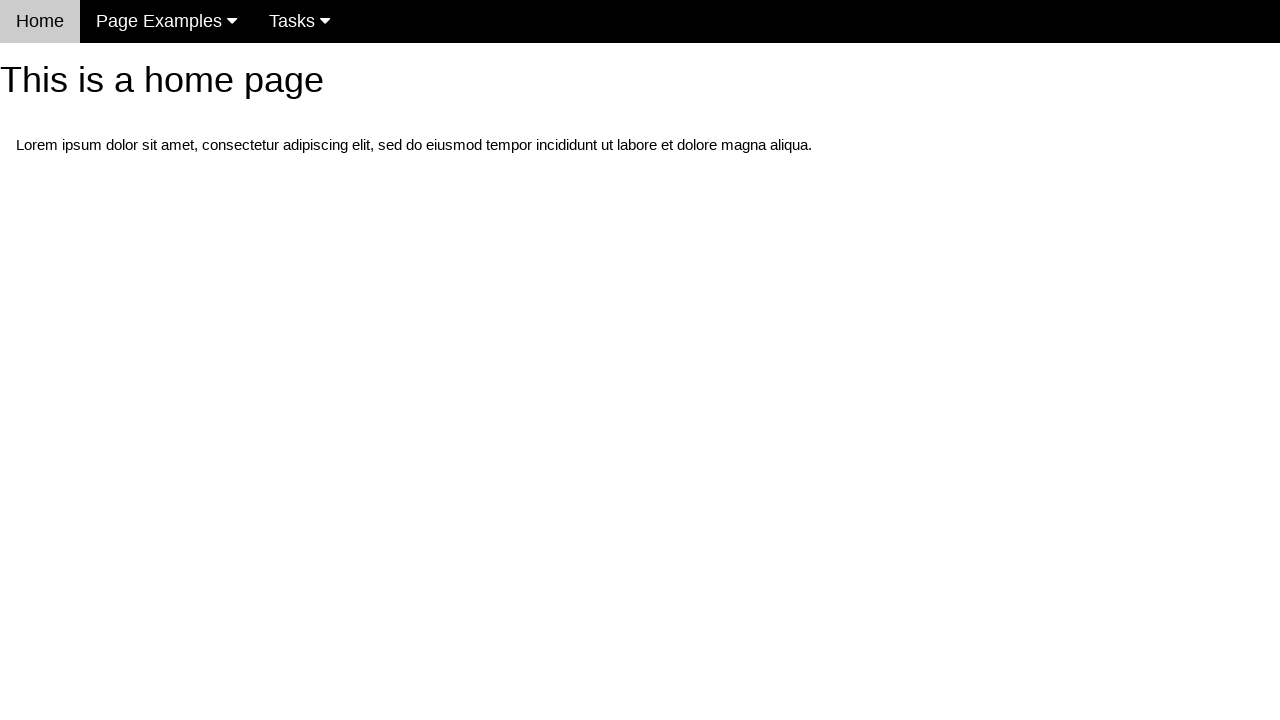

Verified description text matches expected Lorem ipsum content
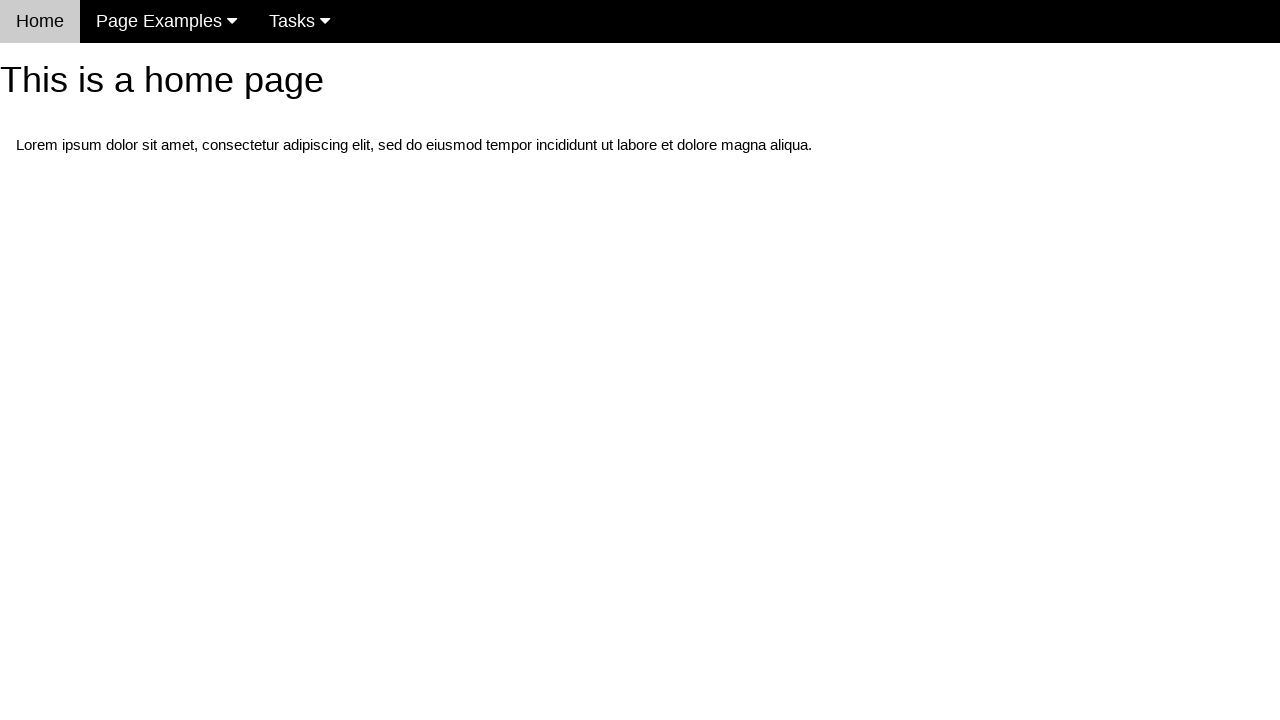

Verified navigation menu is visible
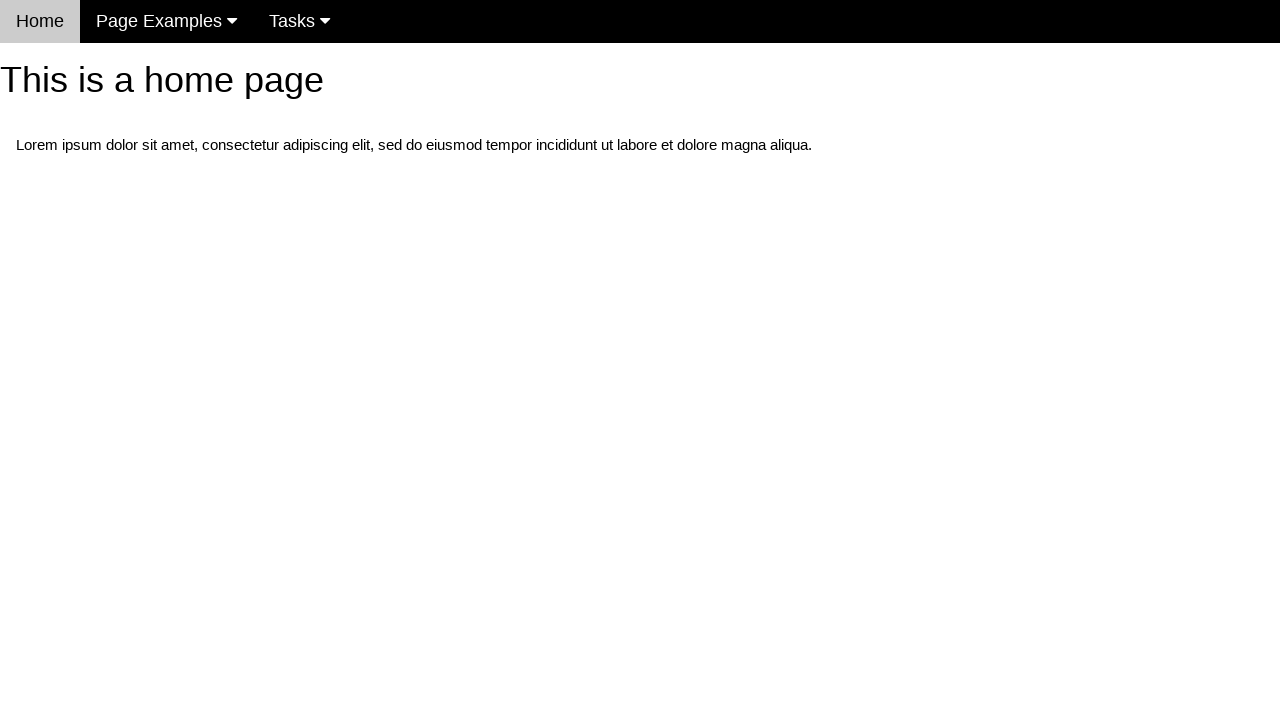

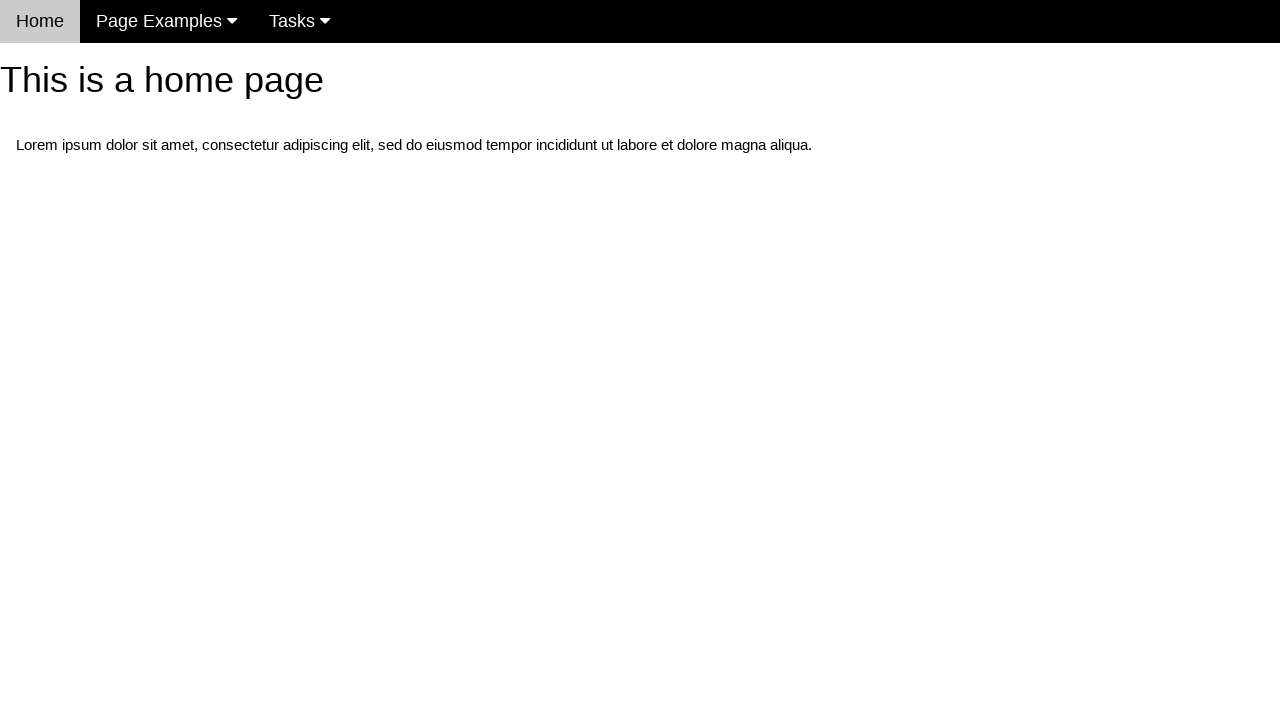